Opens cart and proceeds to checkout page

Starting URL: https://rahulshettyacademy.com/seleniumPractise/#/

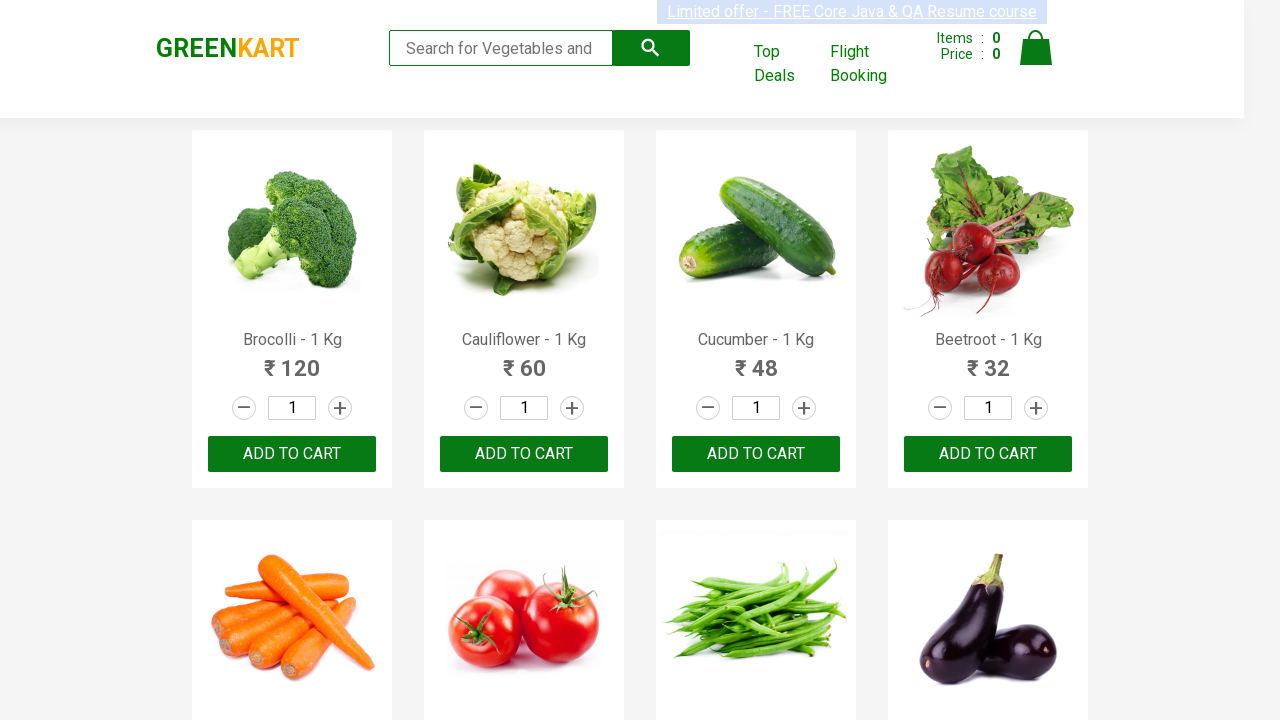

Clicked cart icon to open shopping cart at (1036, 48) on .cart-icon > img
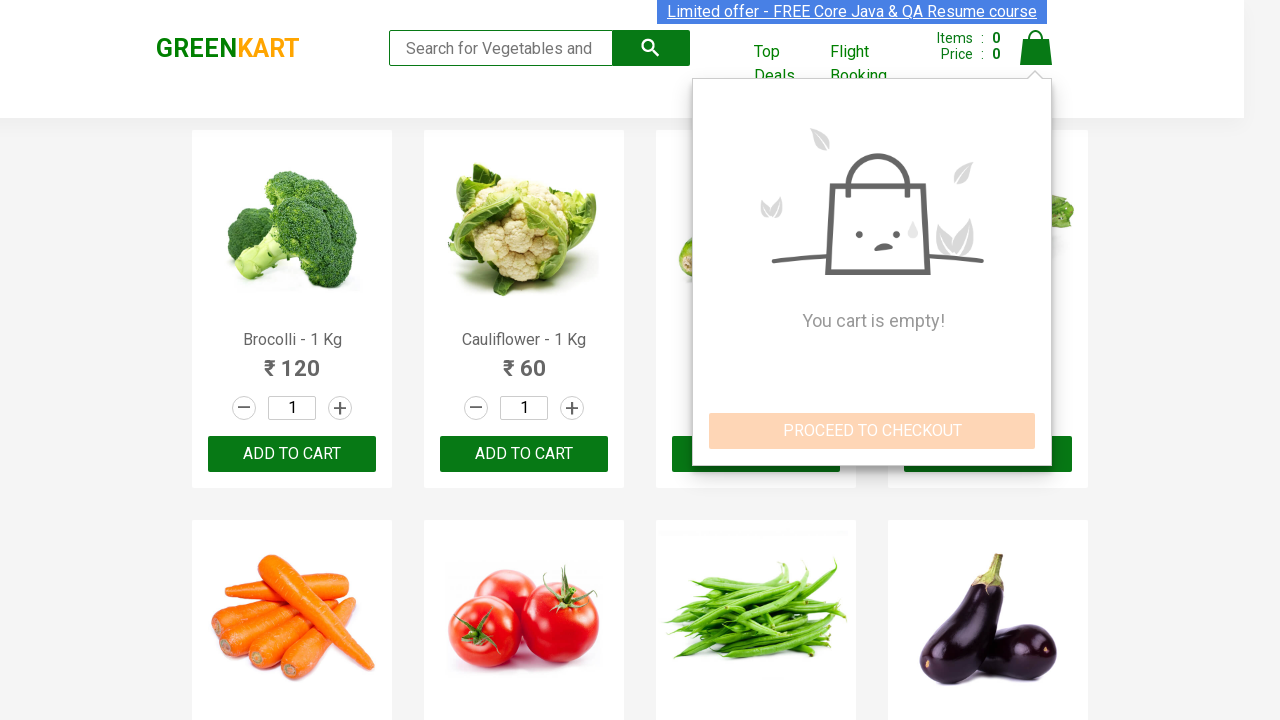

Clicked PROCEED TO CHECKOUT button at (872, 431) on button:has-text("PROCEED TO CHECKOUT")
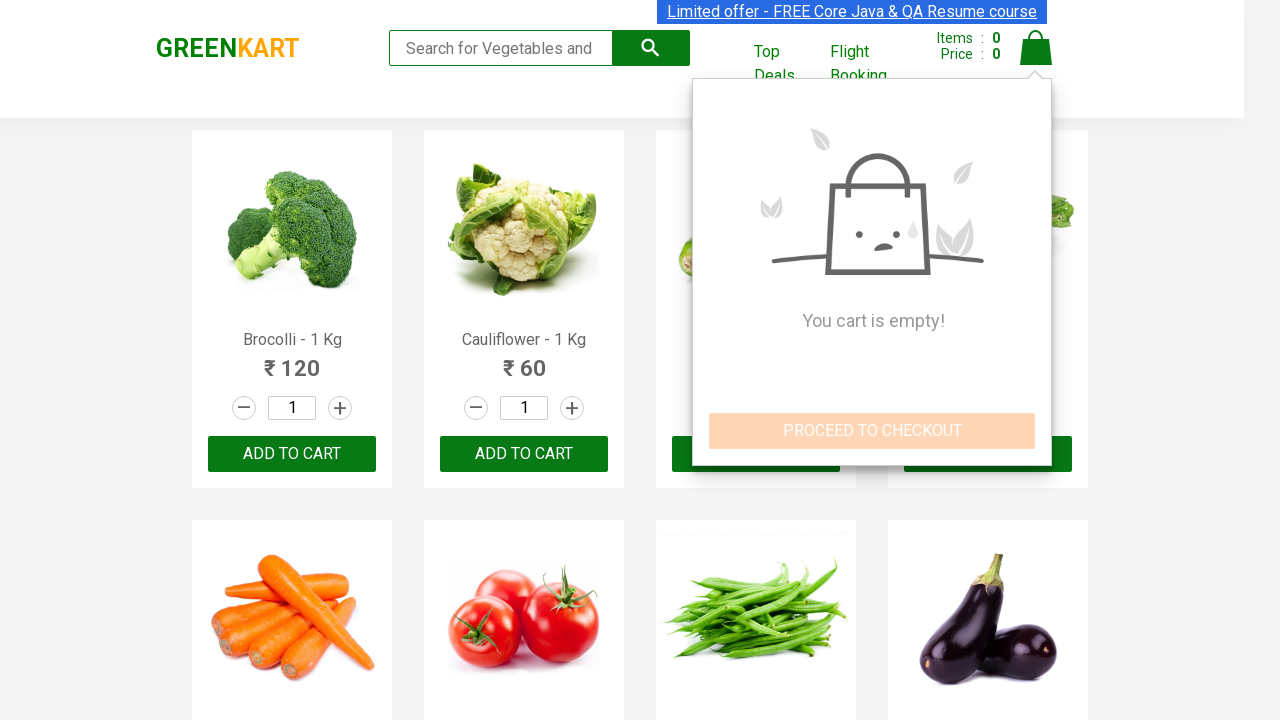

Waited 2 seconds for checkout page to load
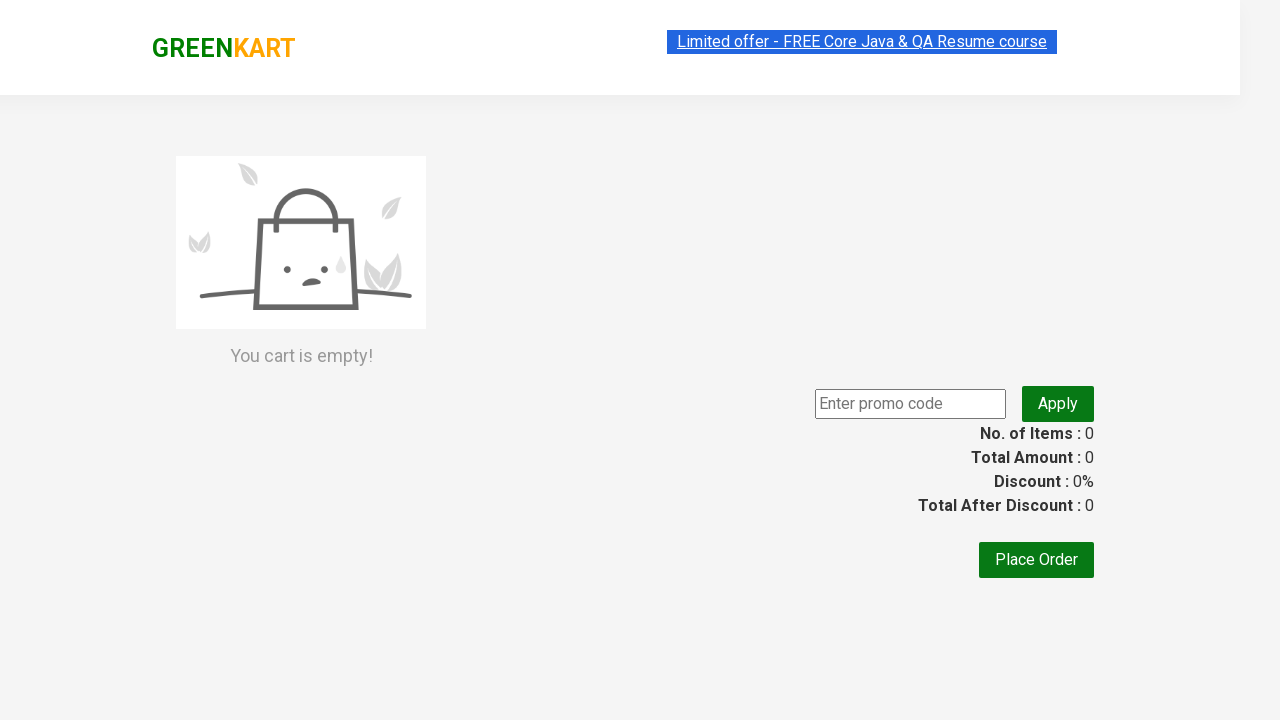

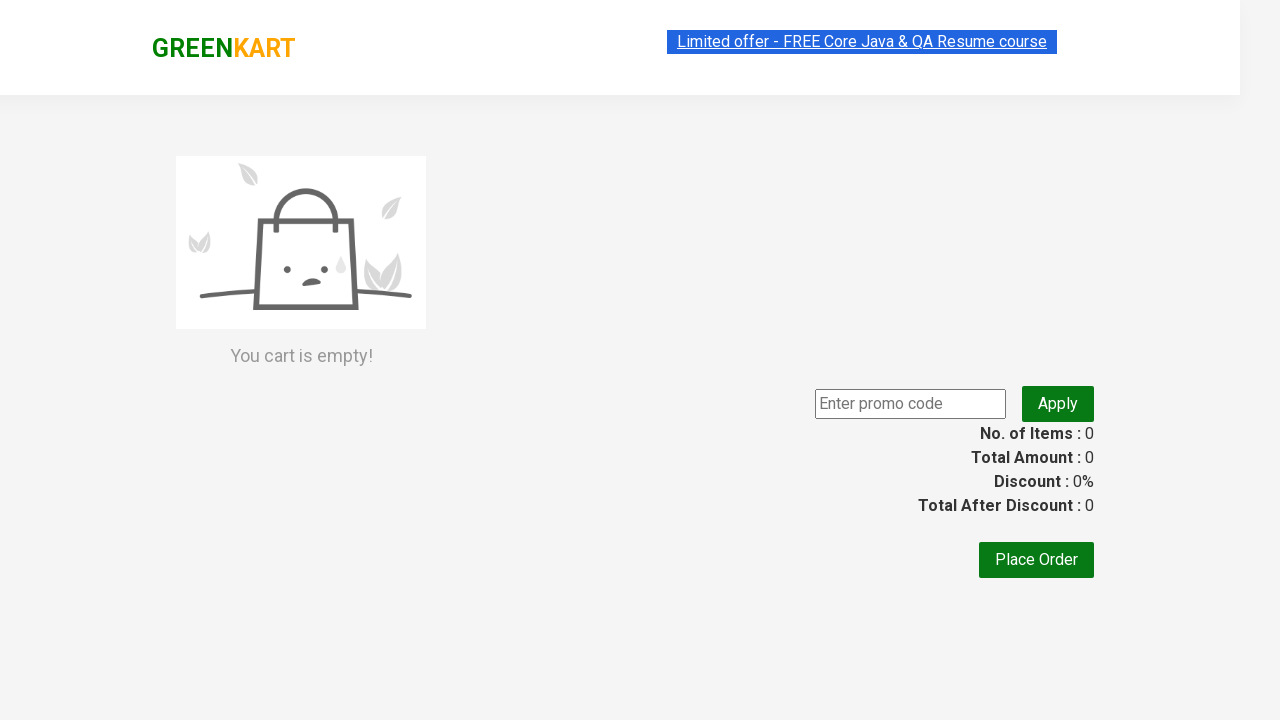